Tests confirm JavaScript alert by clicking the Confirm Alert button and dismissing (canceling) the confirmation dialog.

Starting URL: https://v1.training-support.net/selenium/javascript-alerts

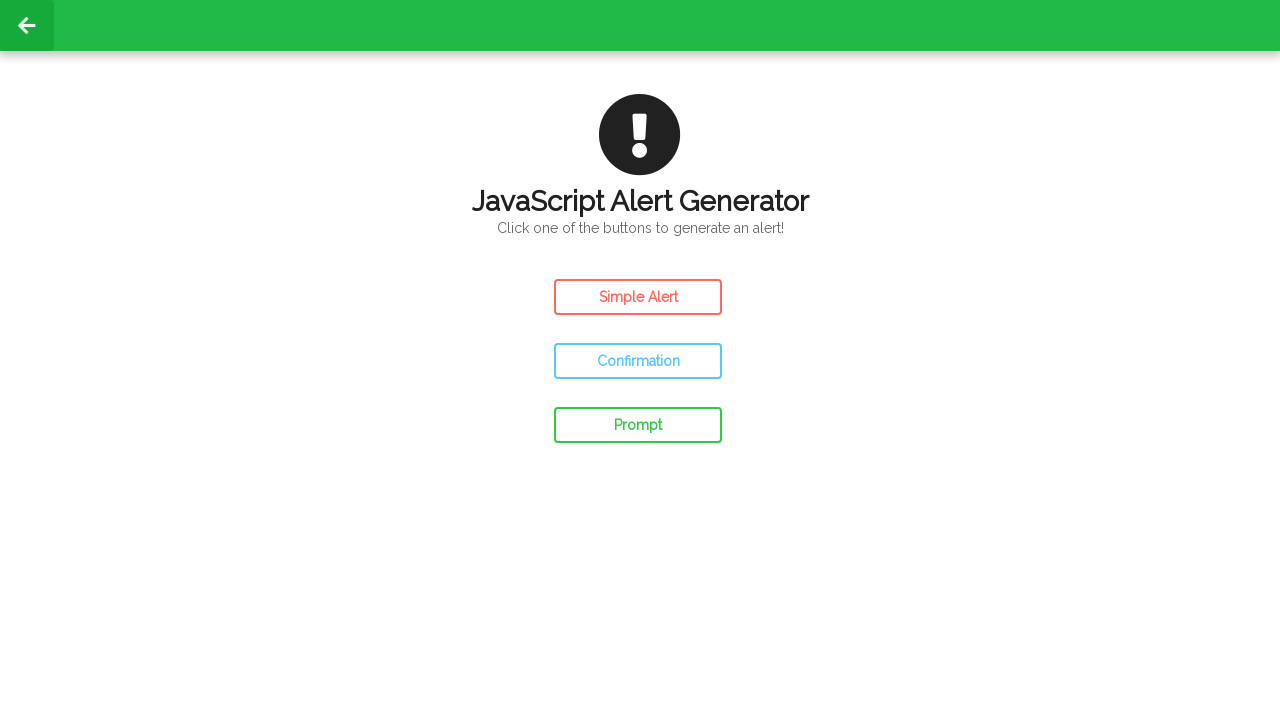

Set up dialog handler to dismiss confirmation dialog
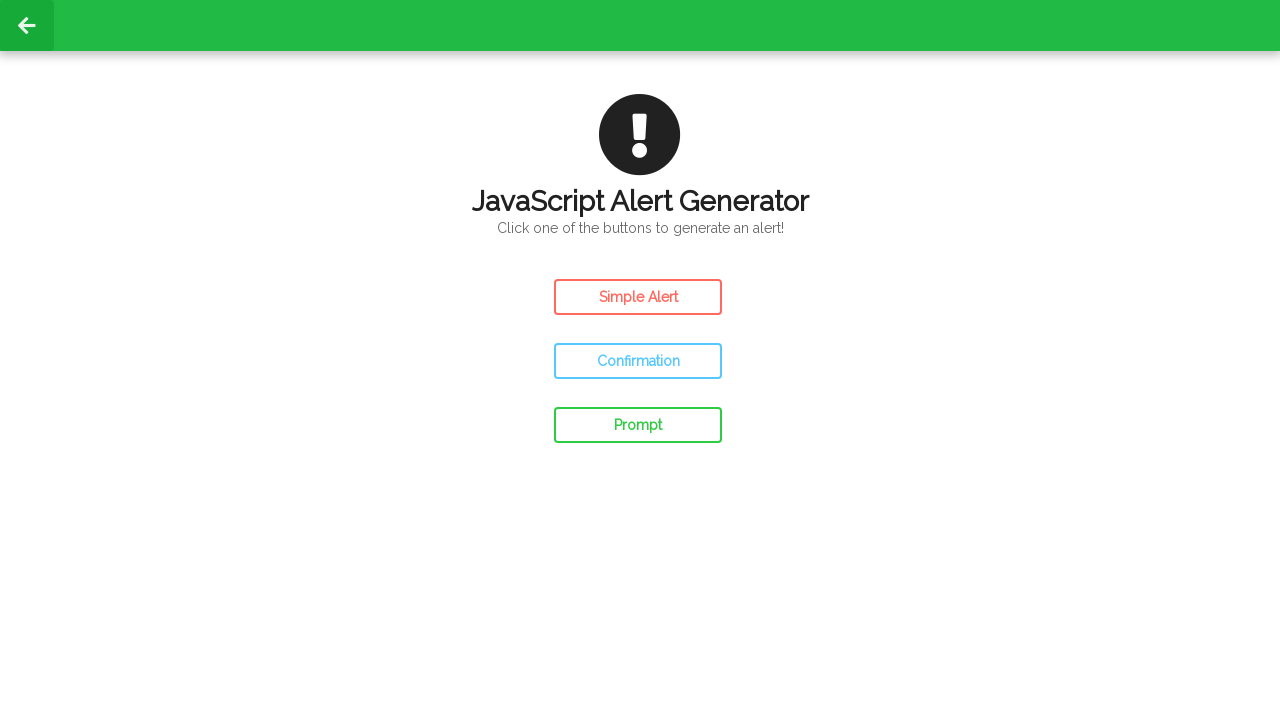

Clicked the Confirm Alert button at (638, 361) on #confirm
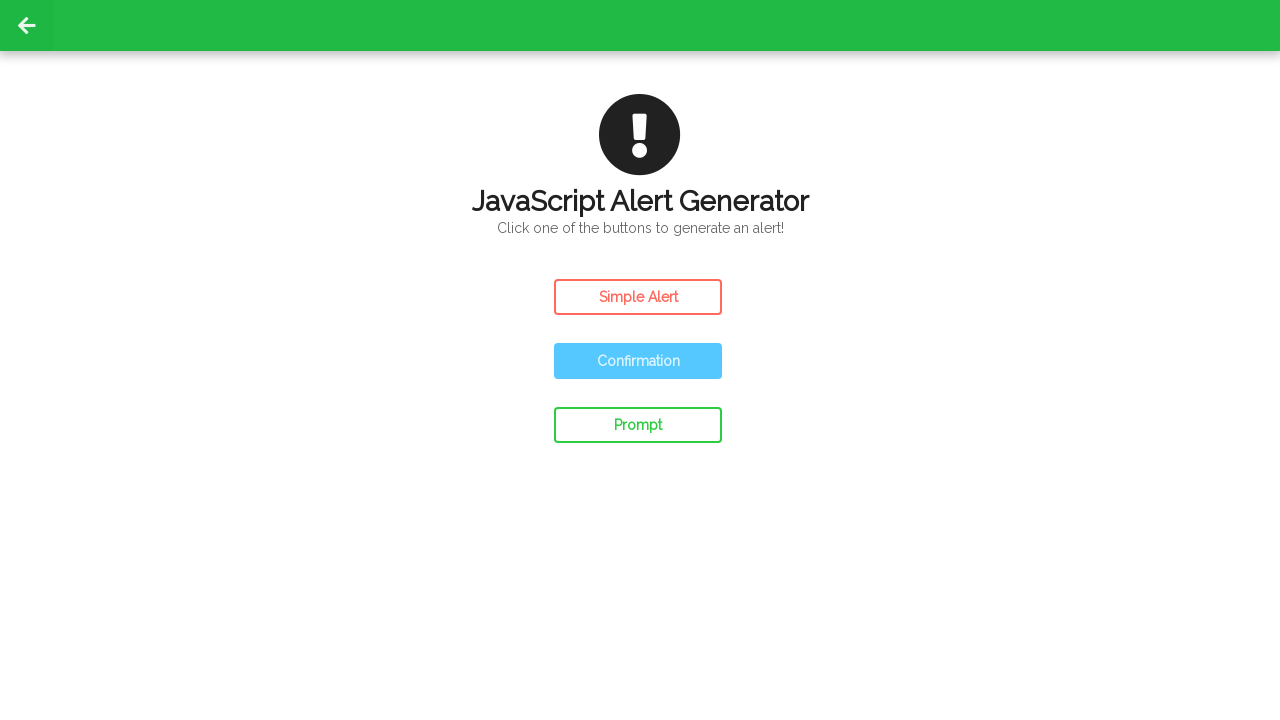

Waited for confirmation dialog to be processed
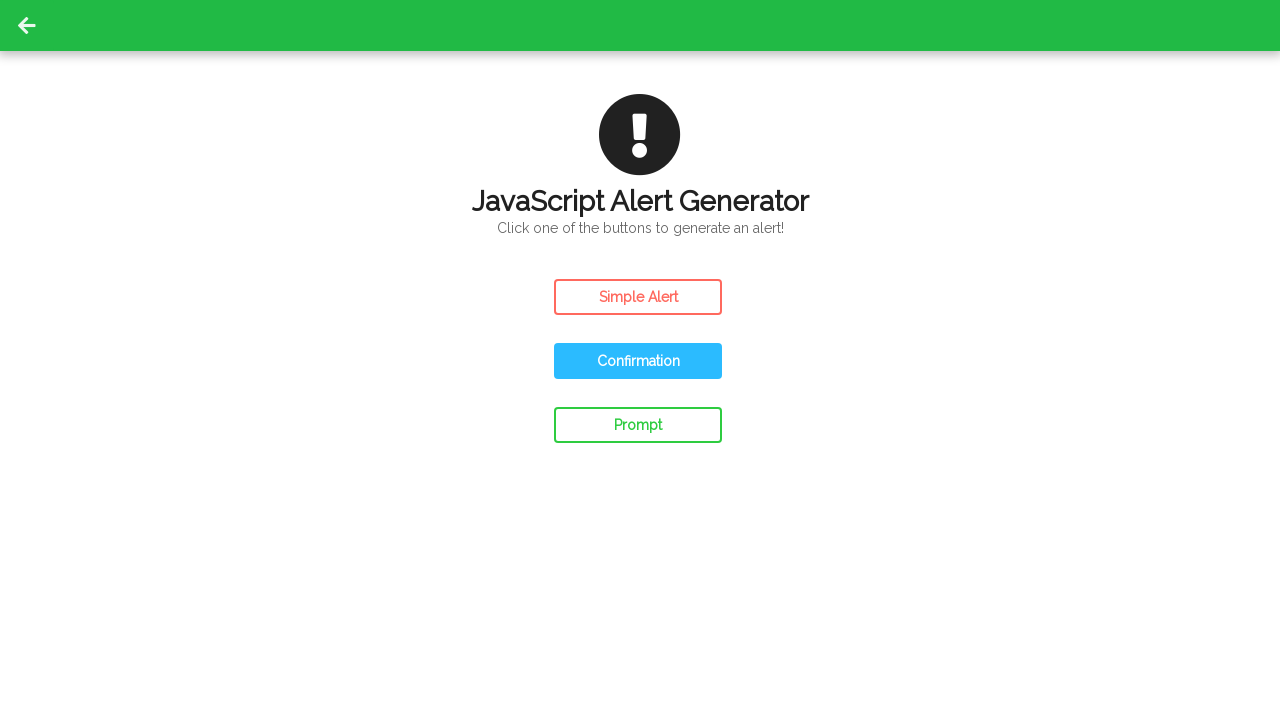

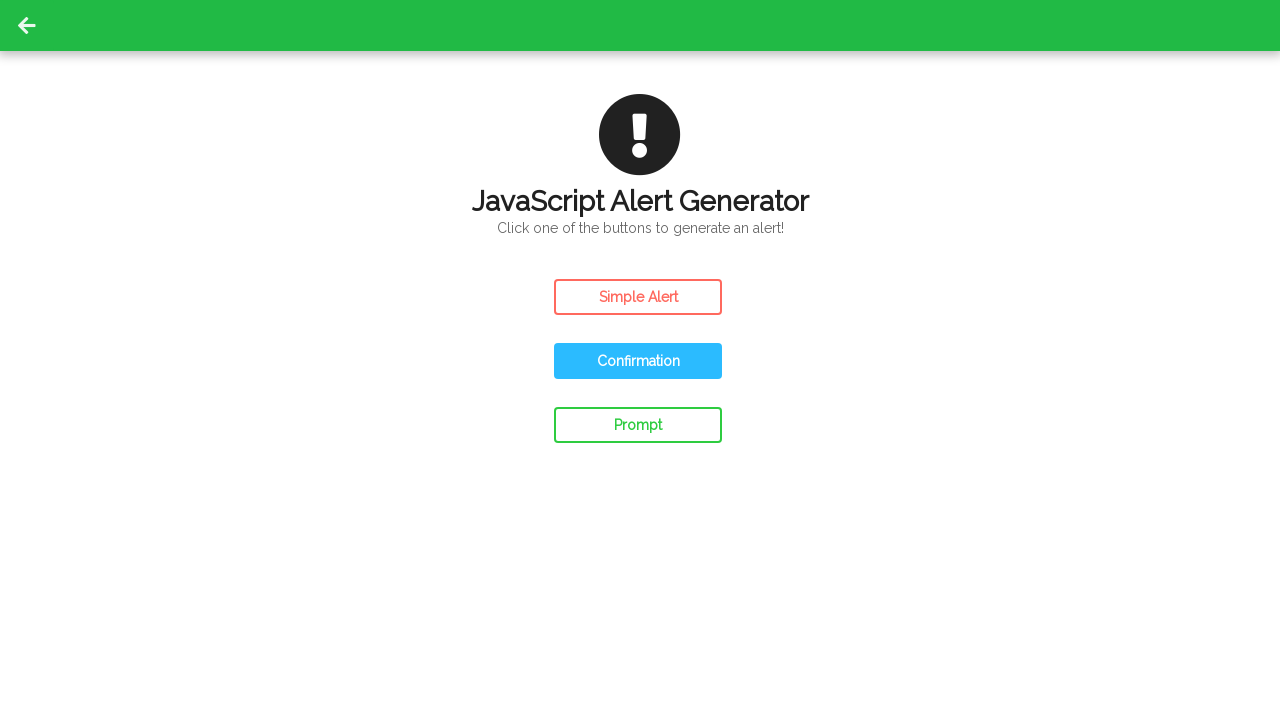